Tests clicking the Olympic sports button and verifies quiz content appears

Starting URL: https://neuronpedia.org/gemma-scope#analyze

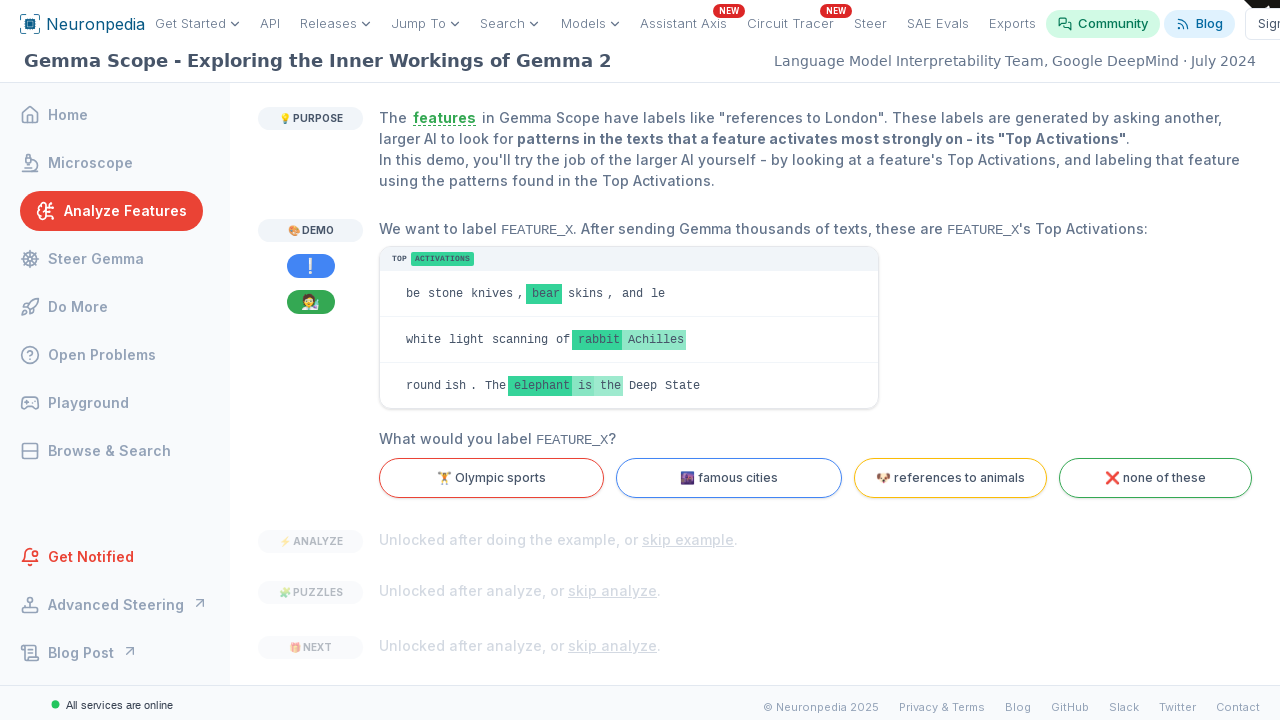

Navigated to NeuronPedia Gemma Scope analyze page
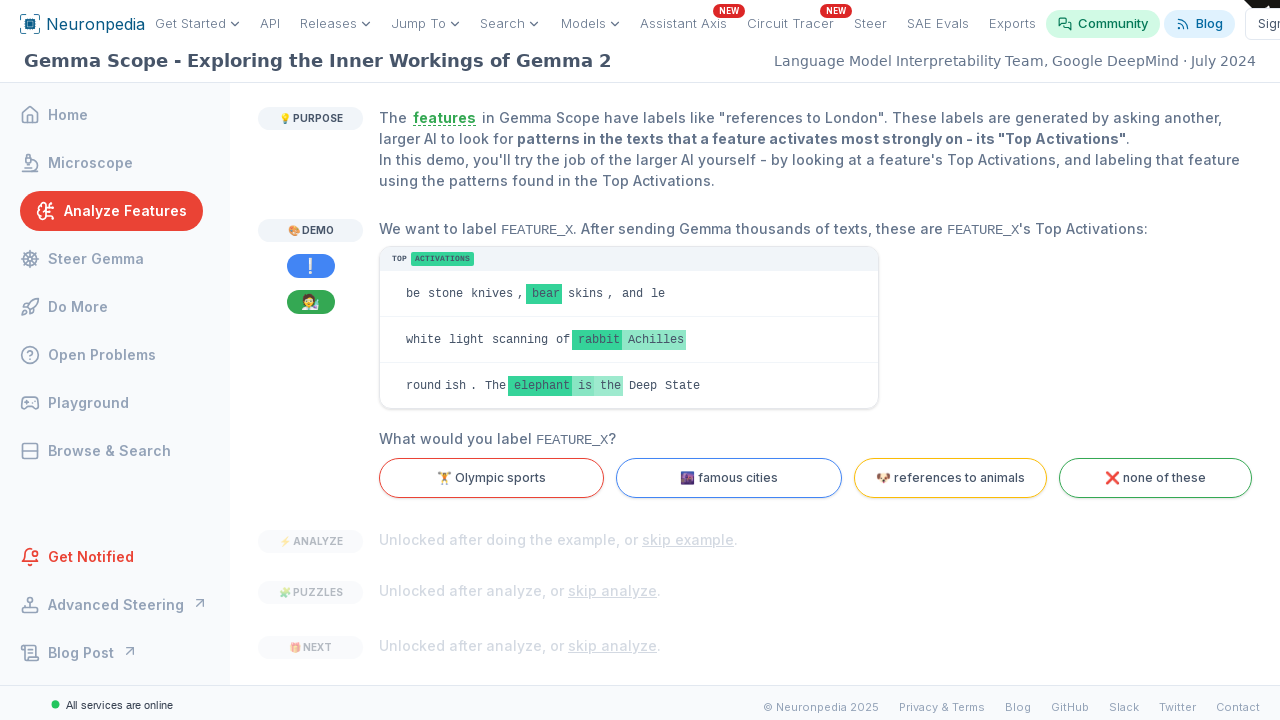

Clicked the Olympic sports button at (492, 478) on internal:text="Olympic sports"i
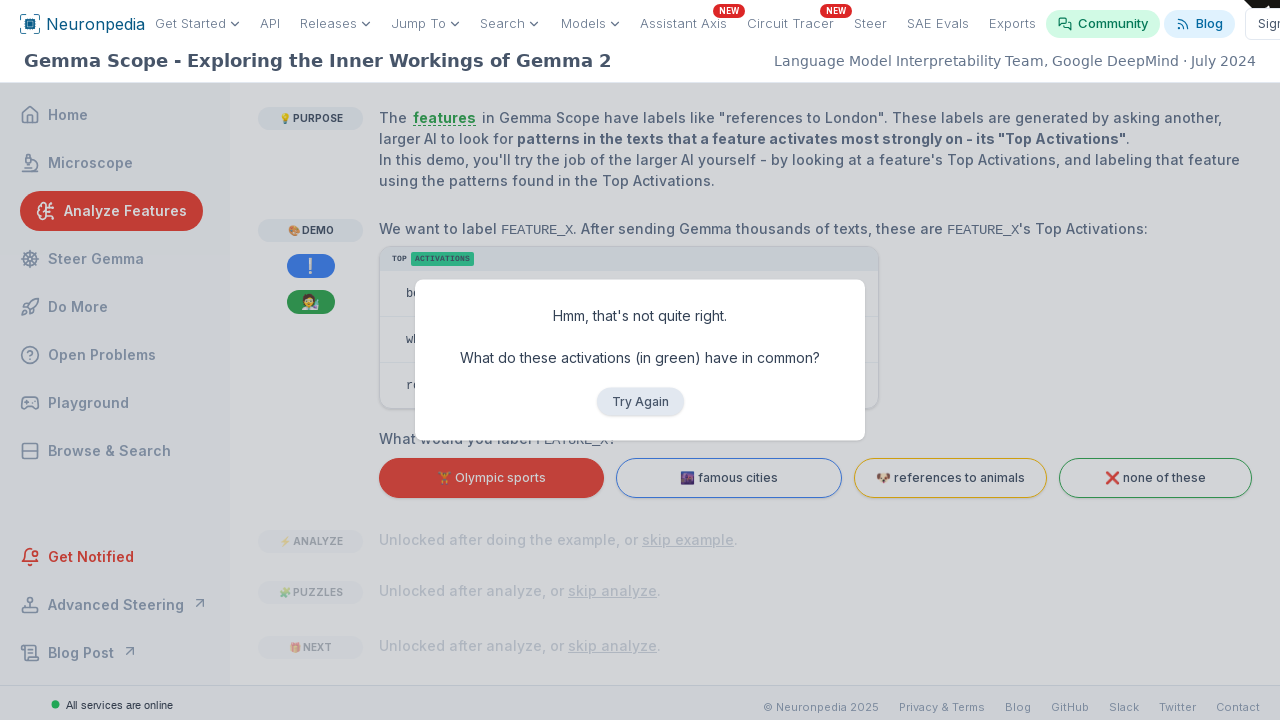

Quiz question appeared: 'What do these activations (in green) have in common?'
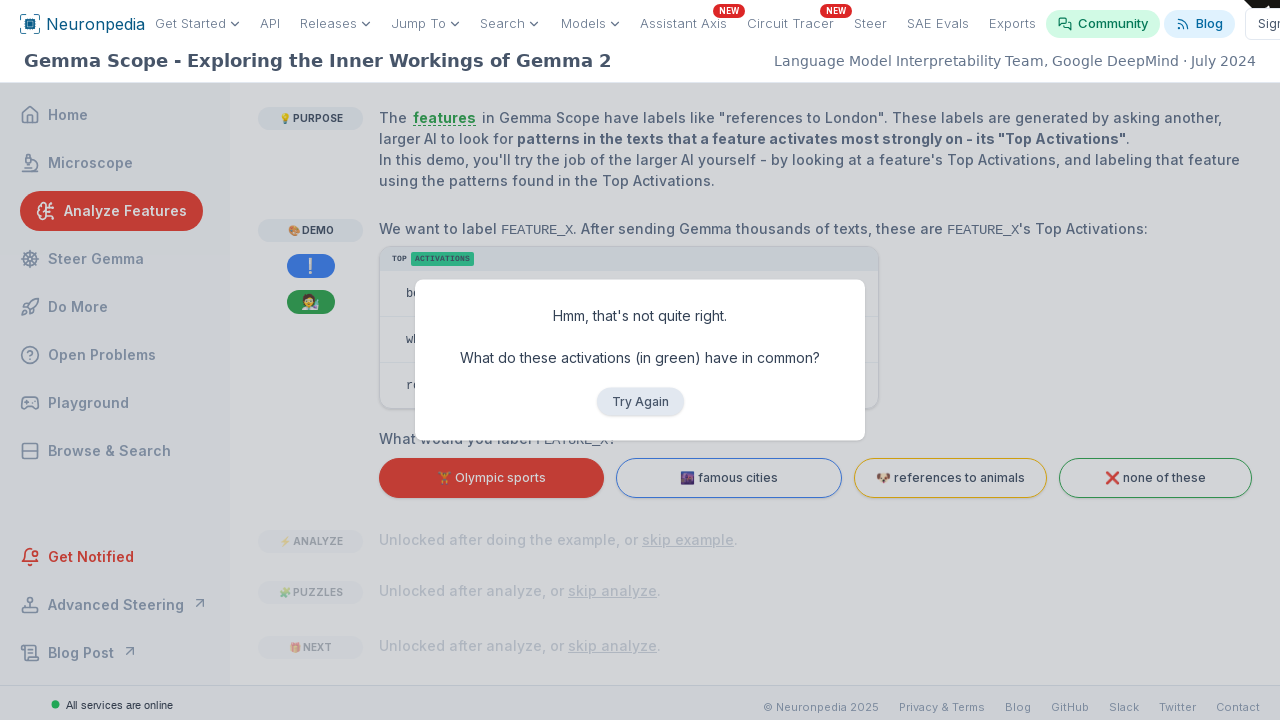

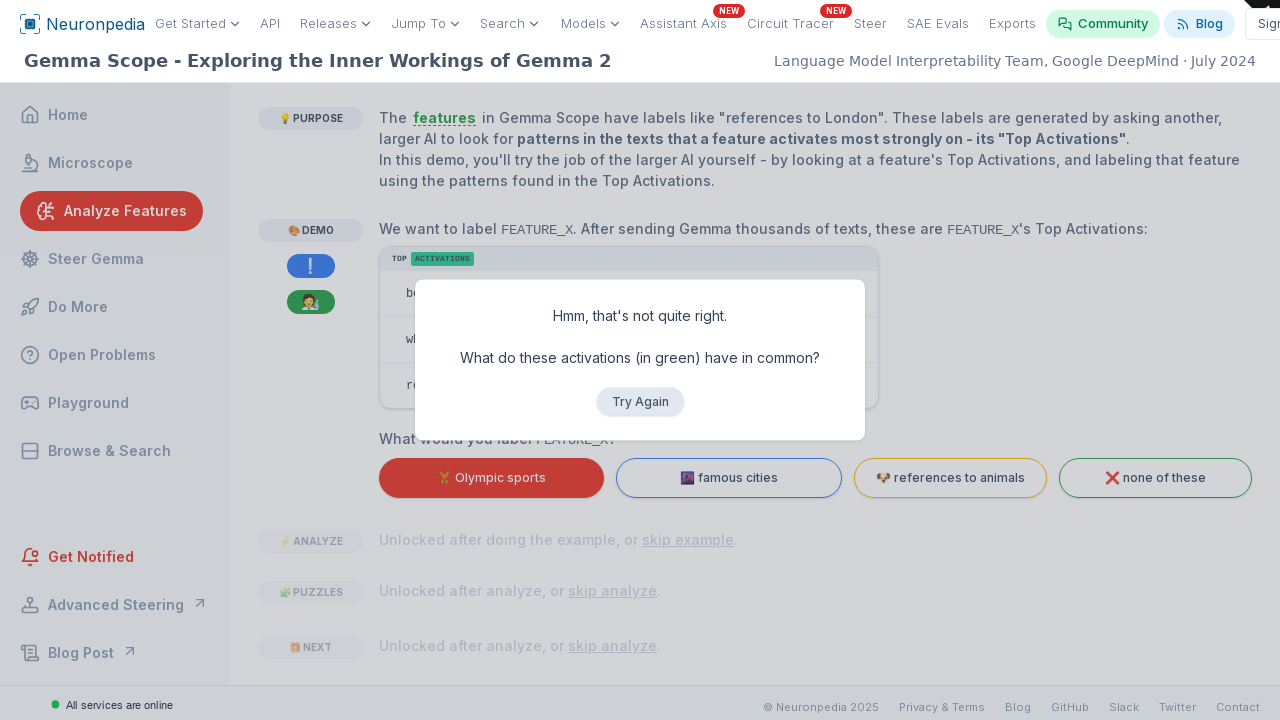